Tests prompt alert functionality by triggering a prompt alert, entering text into it, and accepting it

Starting URL: https://demoqa.com/alerts

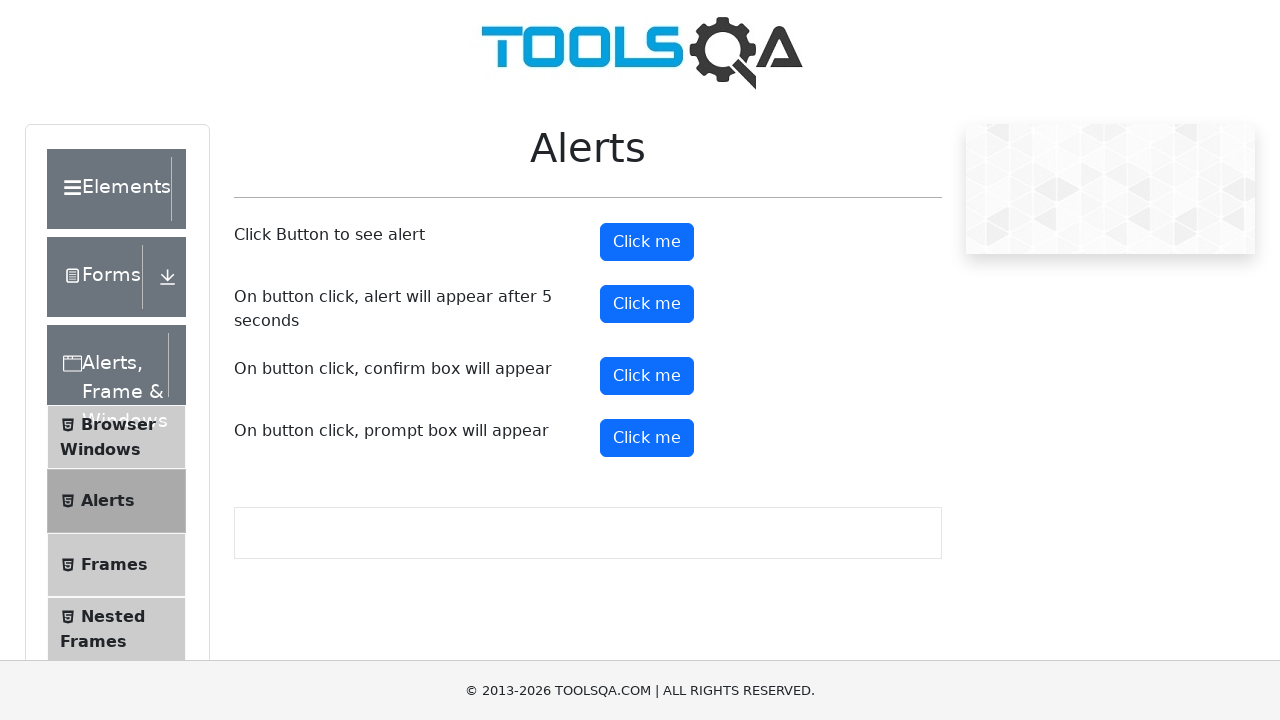

Clicked prompt button using JavaScript executor
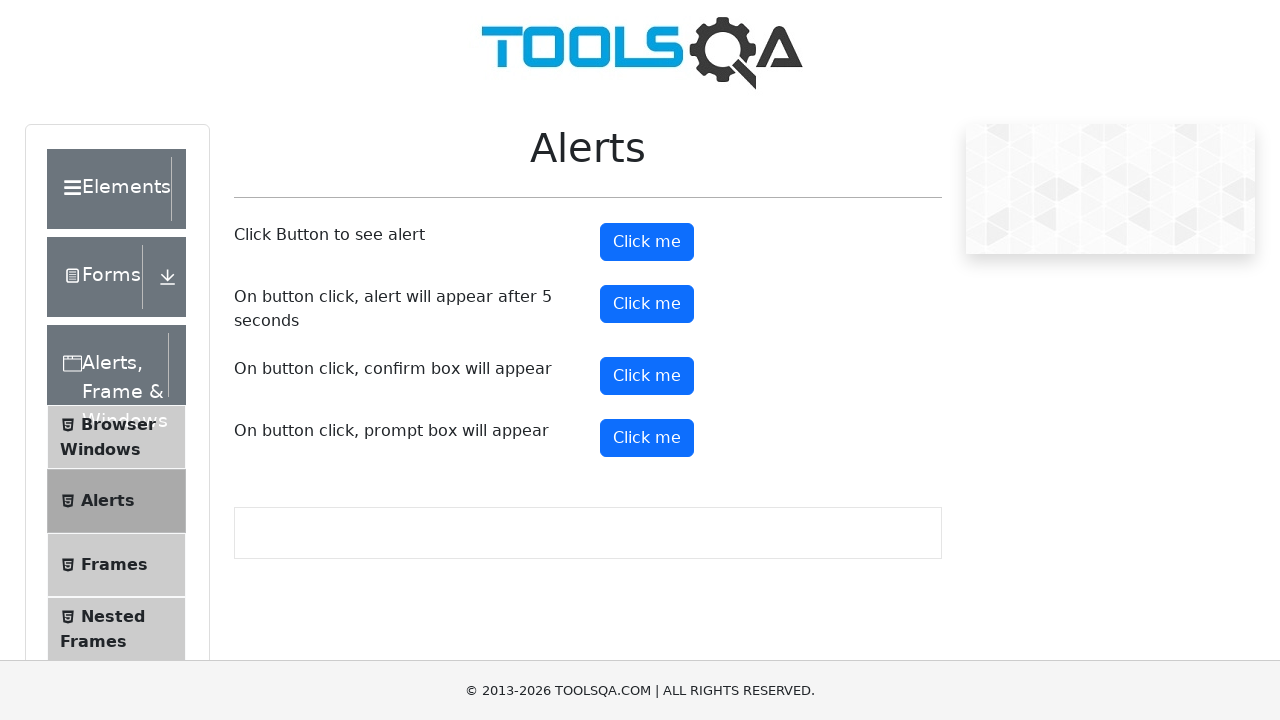

Set up dialog handler to accept prompt with 'Test User' text
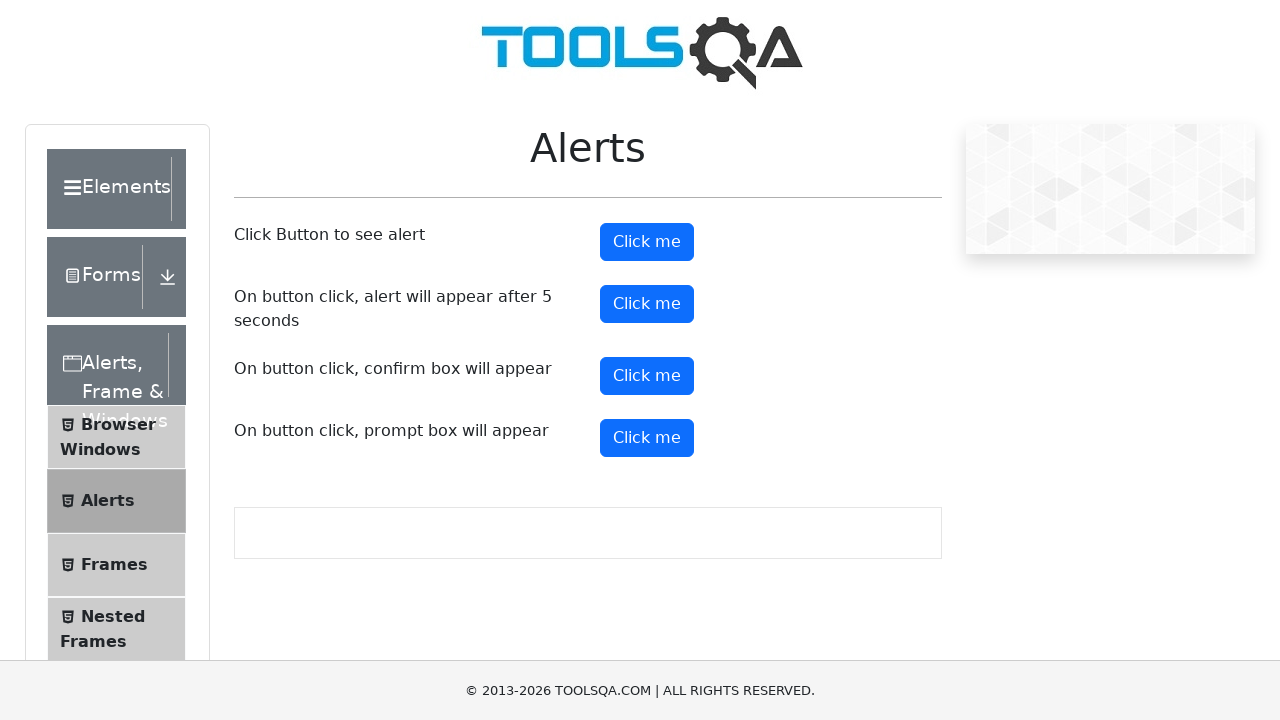

Clicked prompt button to trigger alert at (647, 438) on #promtButton
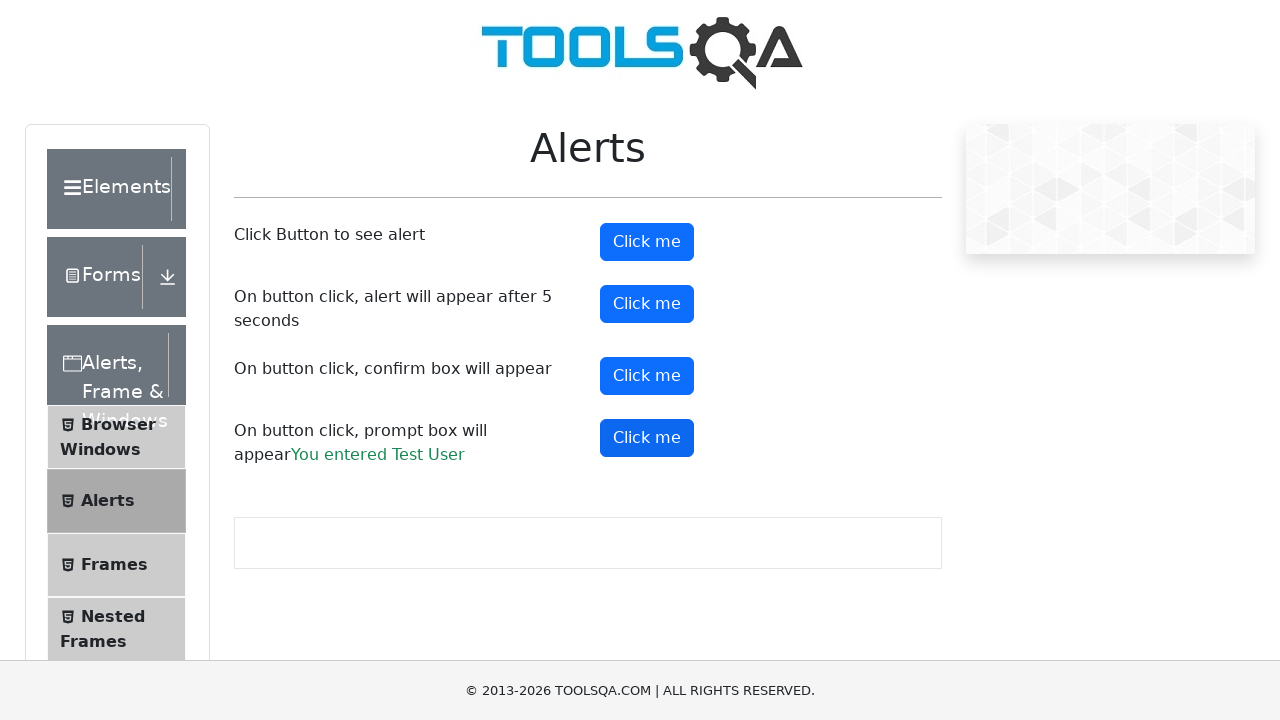

Waited 1 second for prompt to be handled
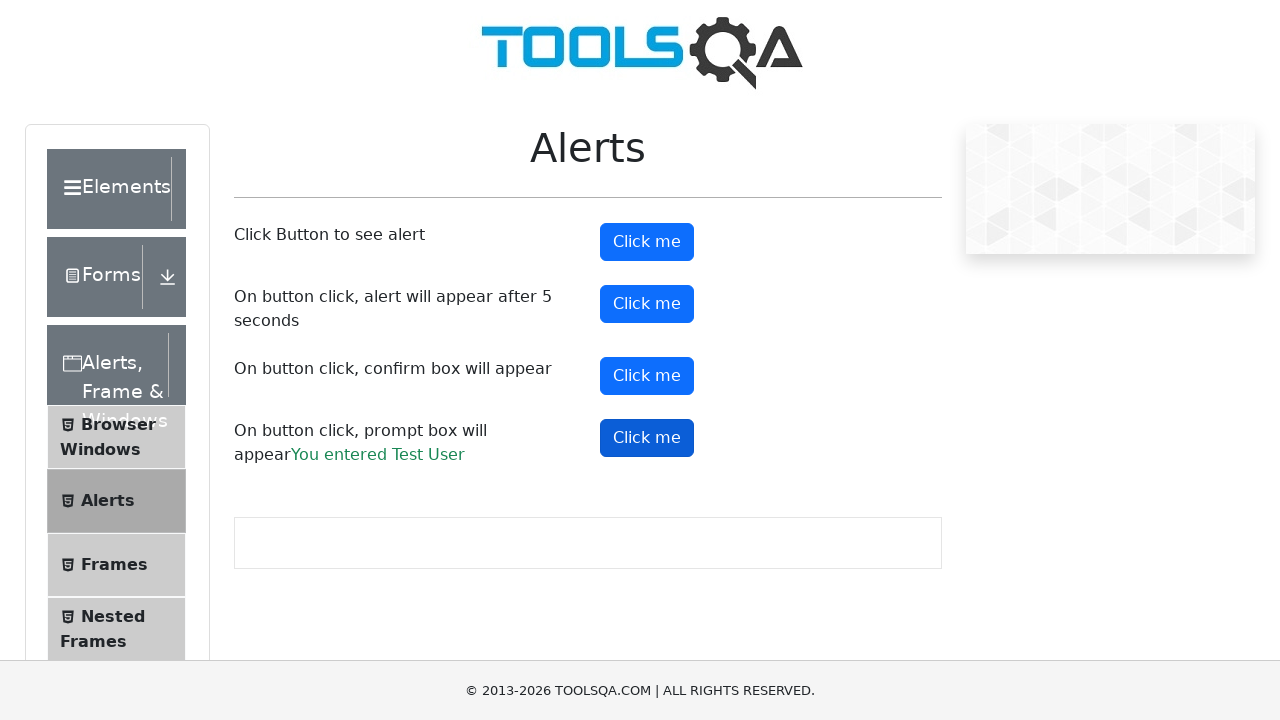

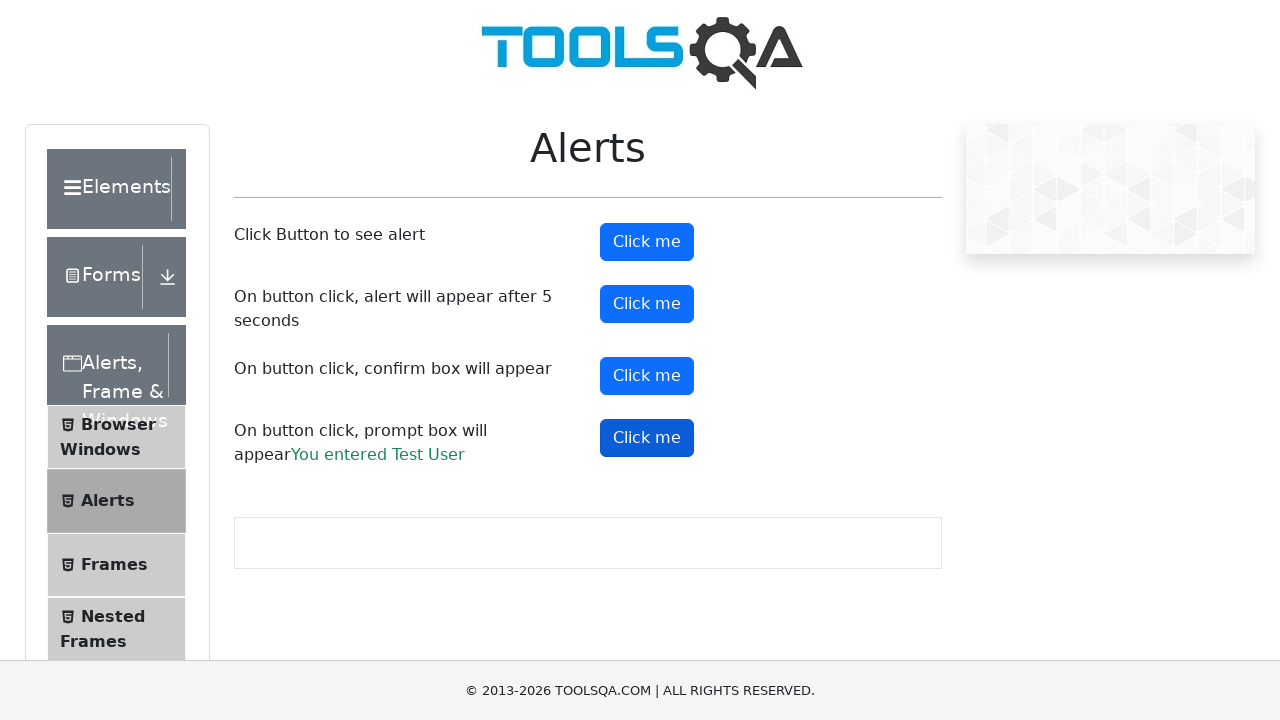